Tests zooming the page to 50% and then scrolling an element into view and centering it

Starting URL: https://bonigarcia.dev/selenium-webdriver-java/infinite-scroll.html

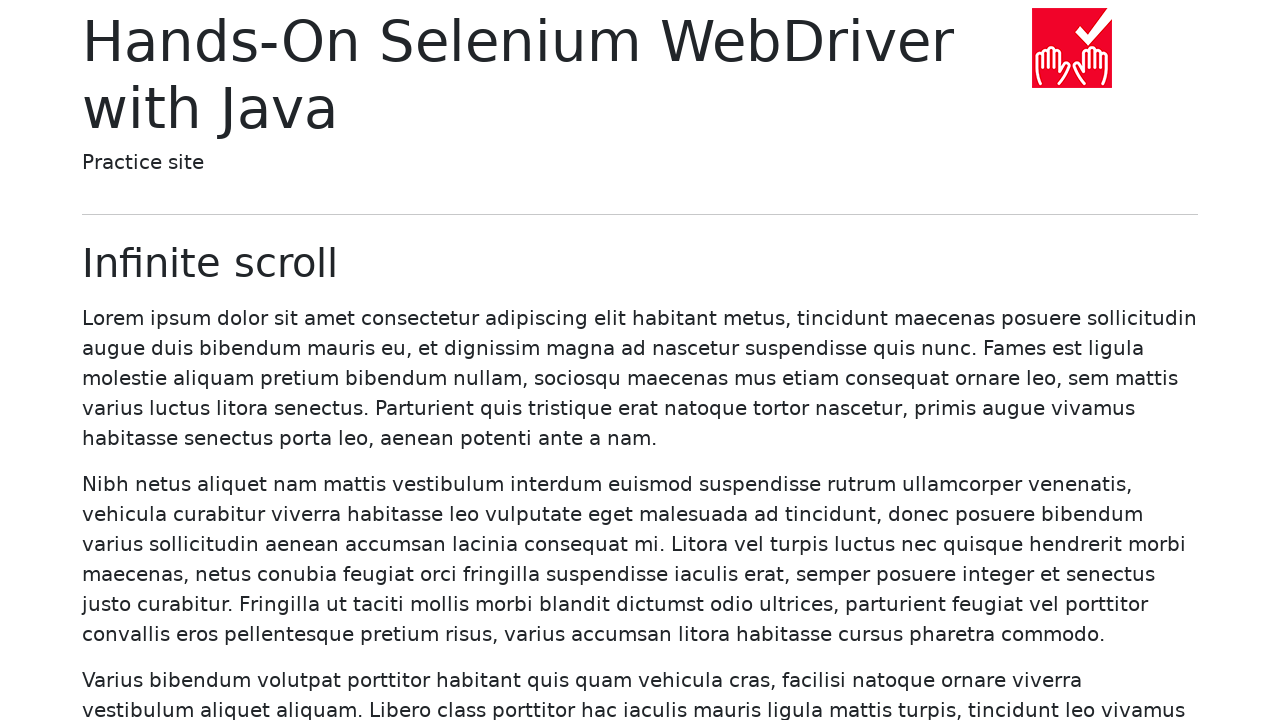

Zoomed page to 50%
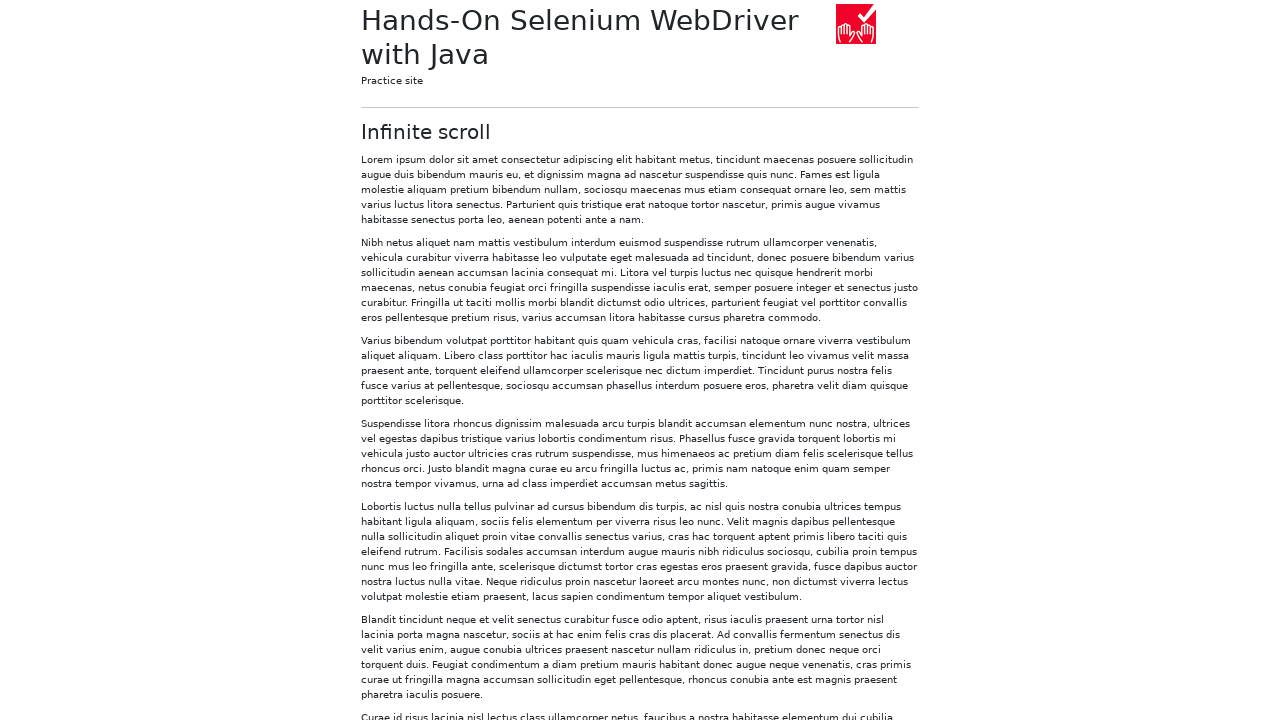

Located element with text 'Rutrum conubia'
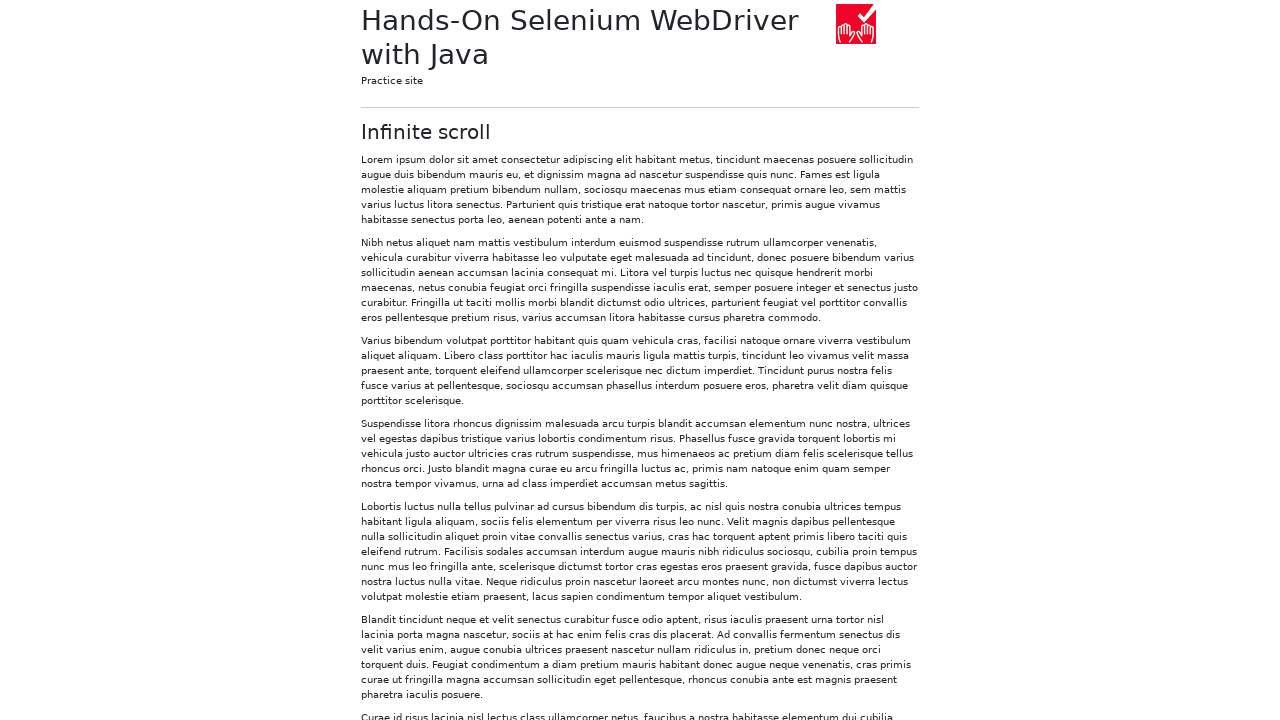

Scrolled element into view aligned to bottom
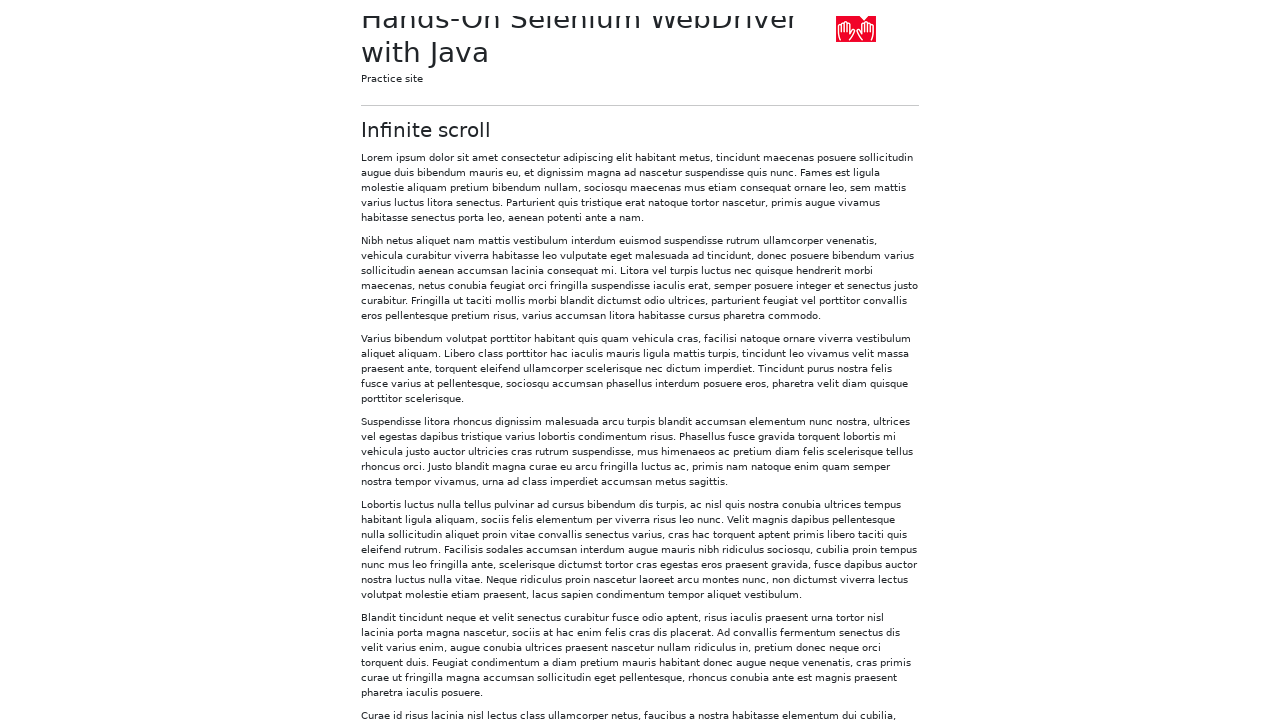

Scrolled page by 360px to center element vertically
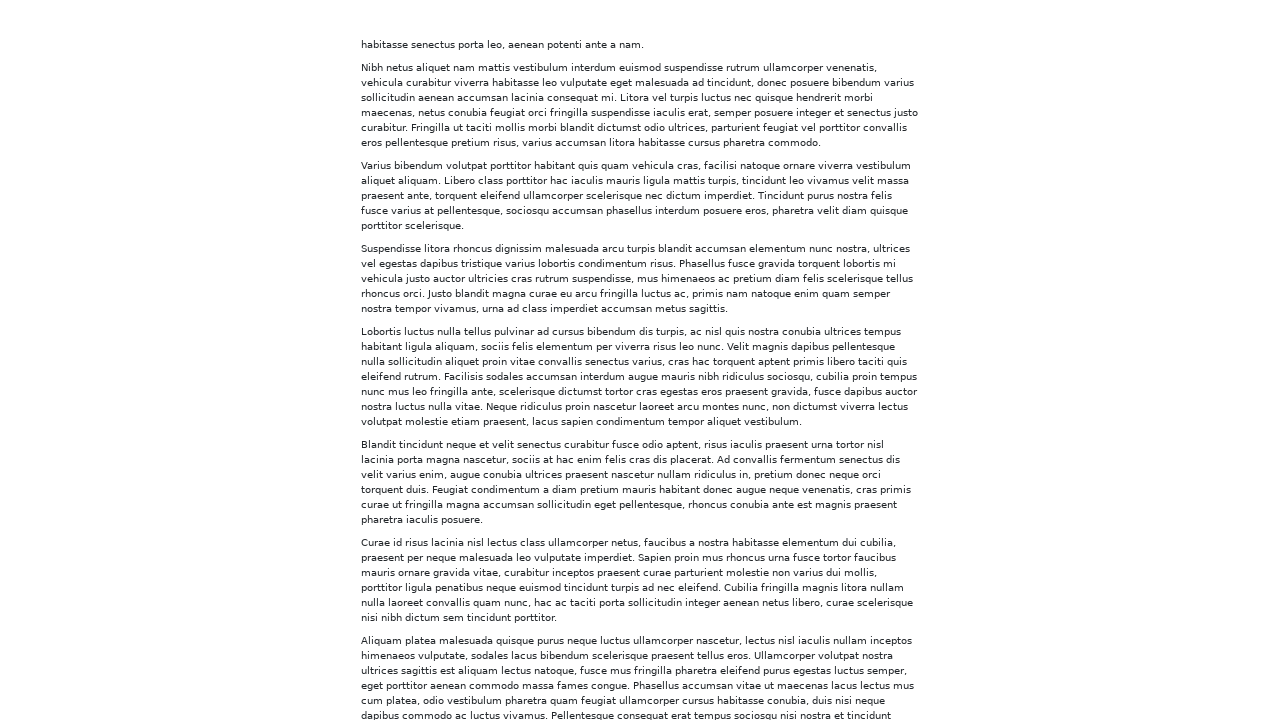

Waited 2000ms to observe the centered element
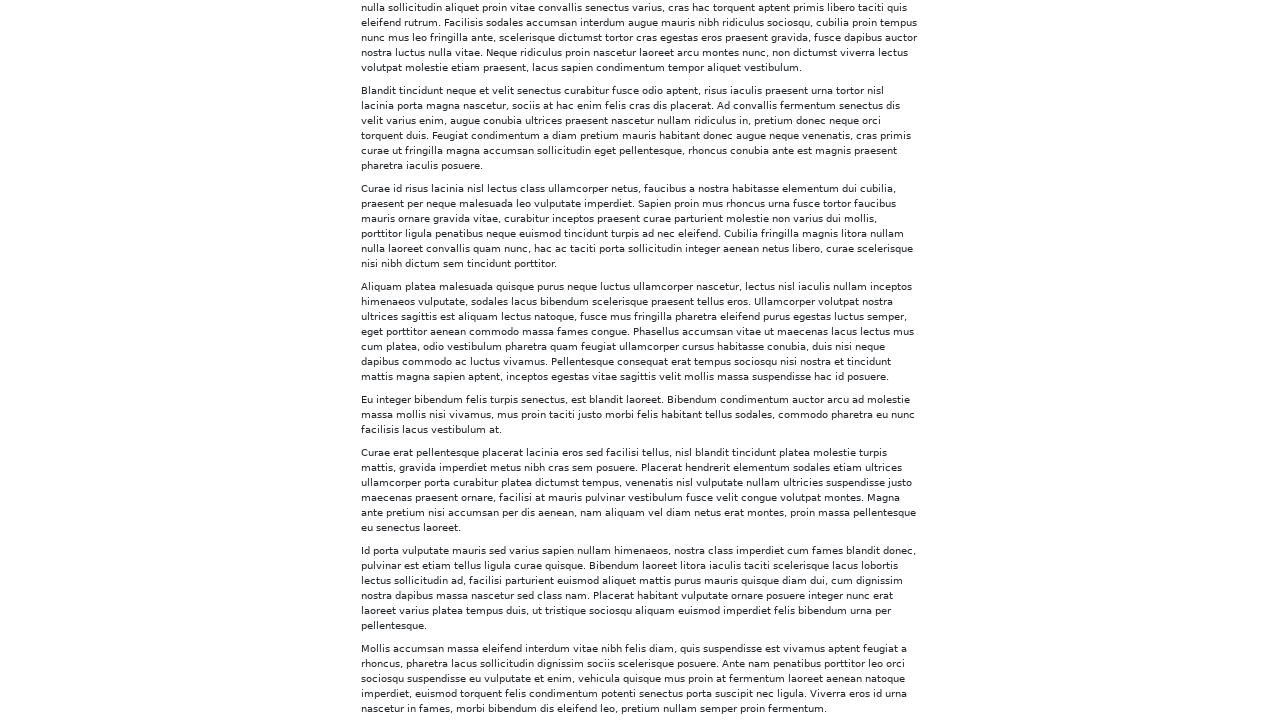

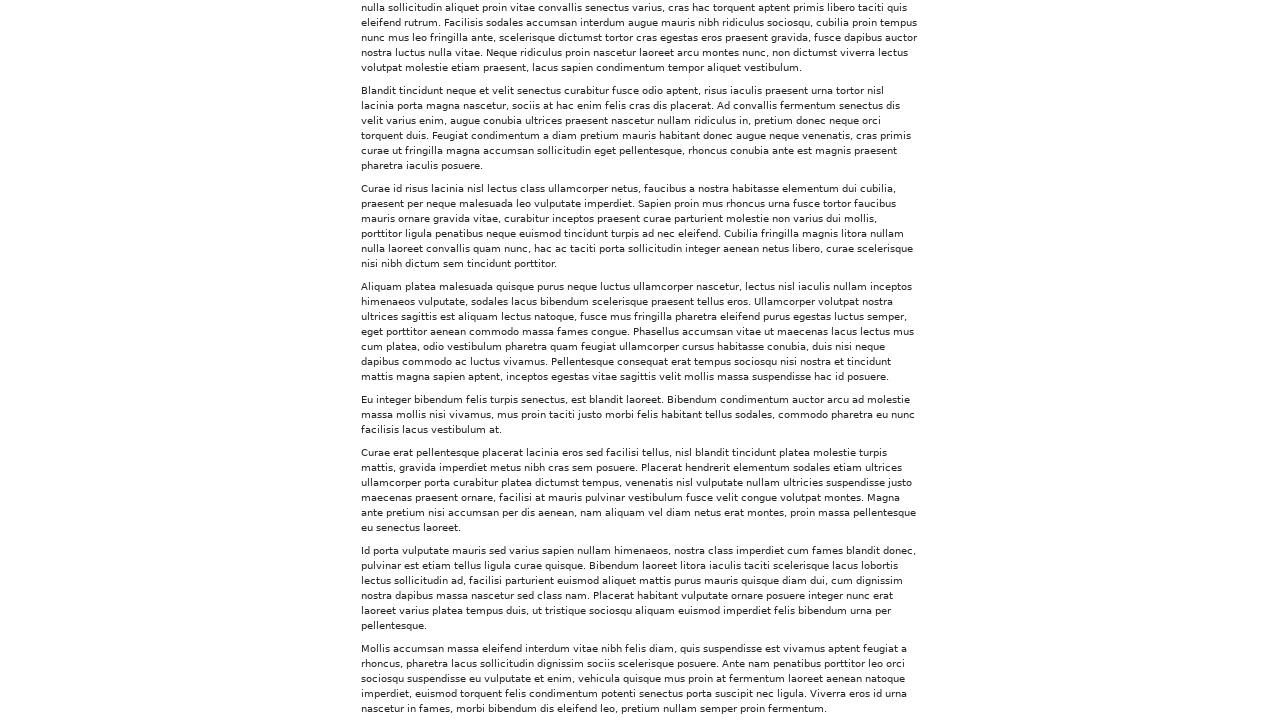